Tests navigation of a paginated tender listing page by changing the page size to show 100 results and navigating through multiple pages using the pagination controls.

Starting URL: https://swoz.tauron.pl/platform/demand/notice/public/current/list?USER_MENU_HOVER=currentNoticeList

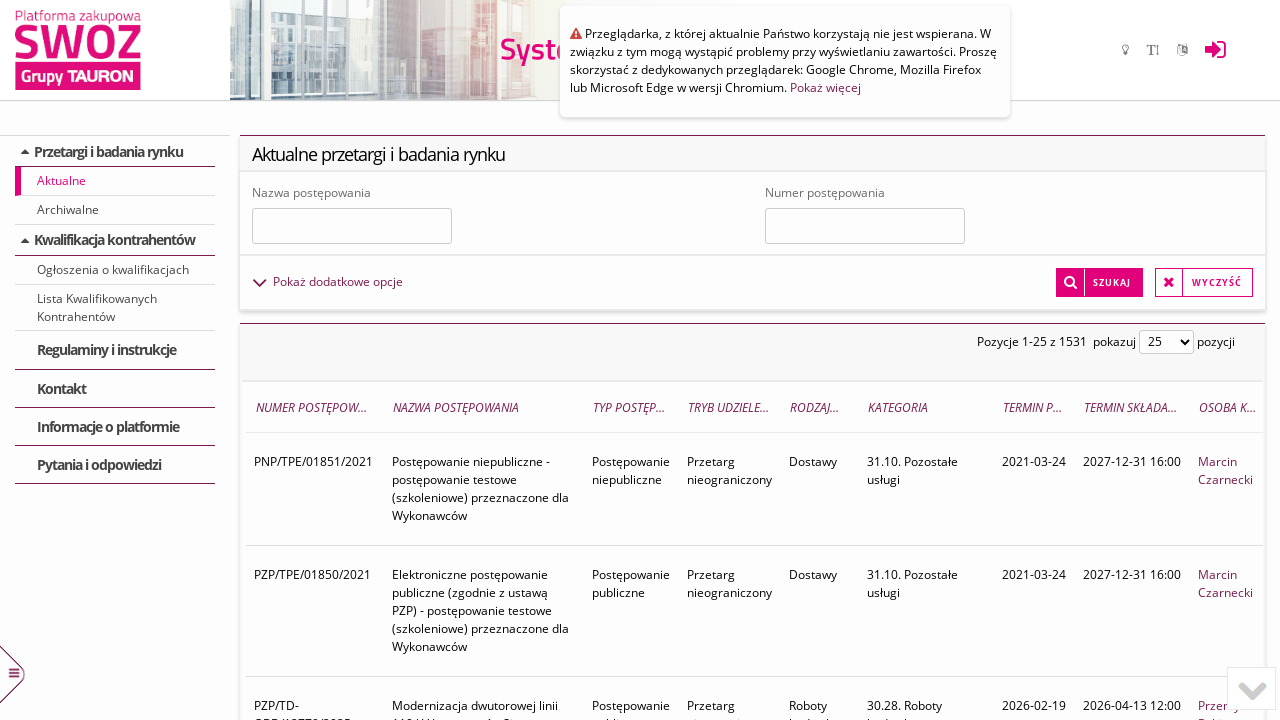

Waited for page size selector to be available
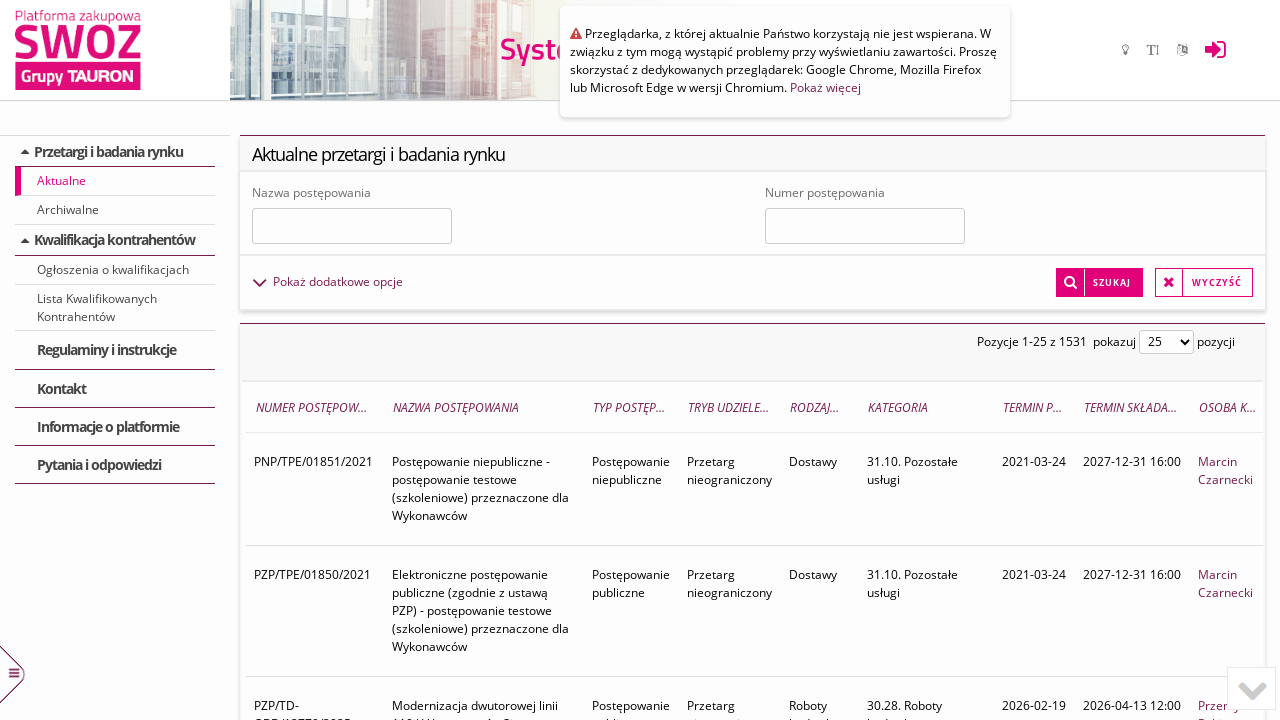

Changed page size to 100 results per page on select[name='GD_pagesize']
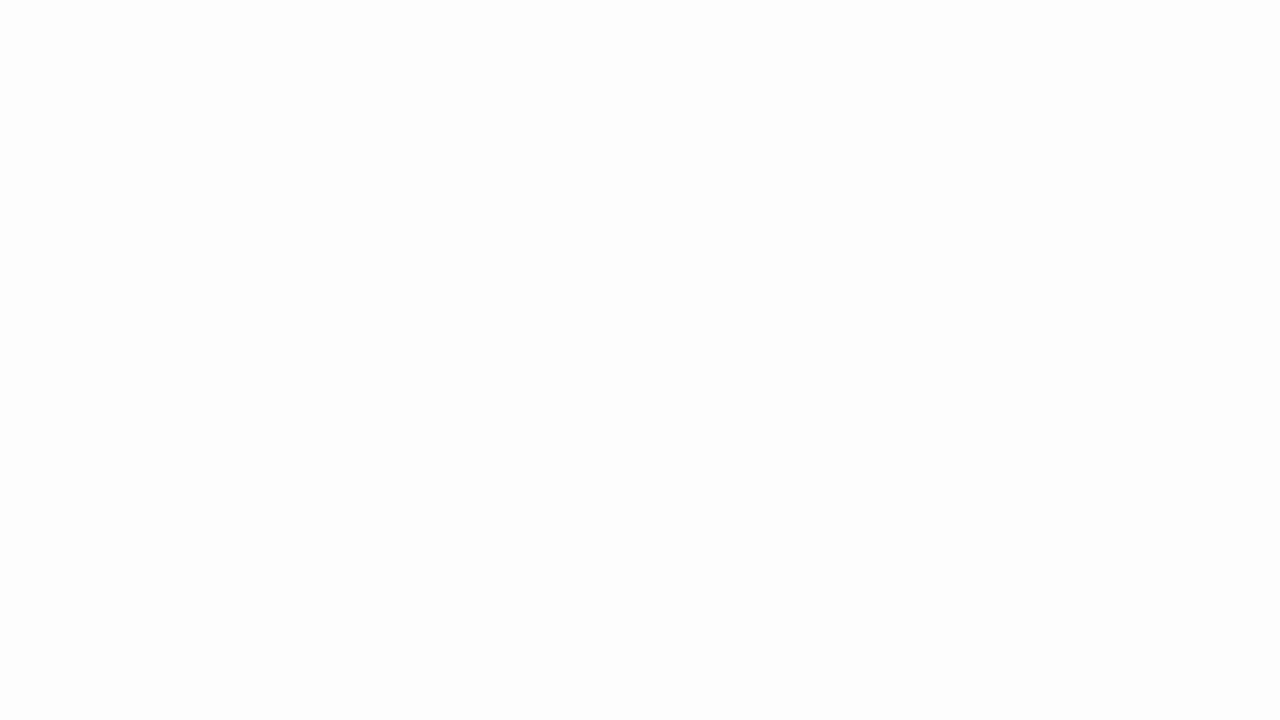

Waited for data rows to load after page size change
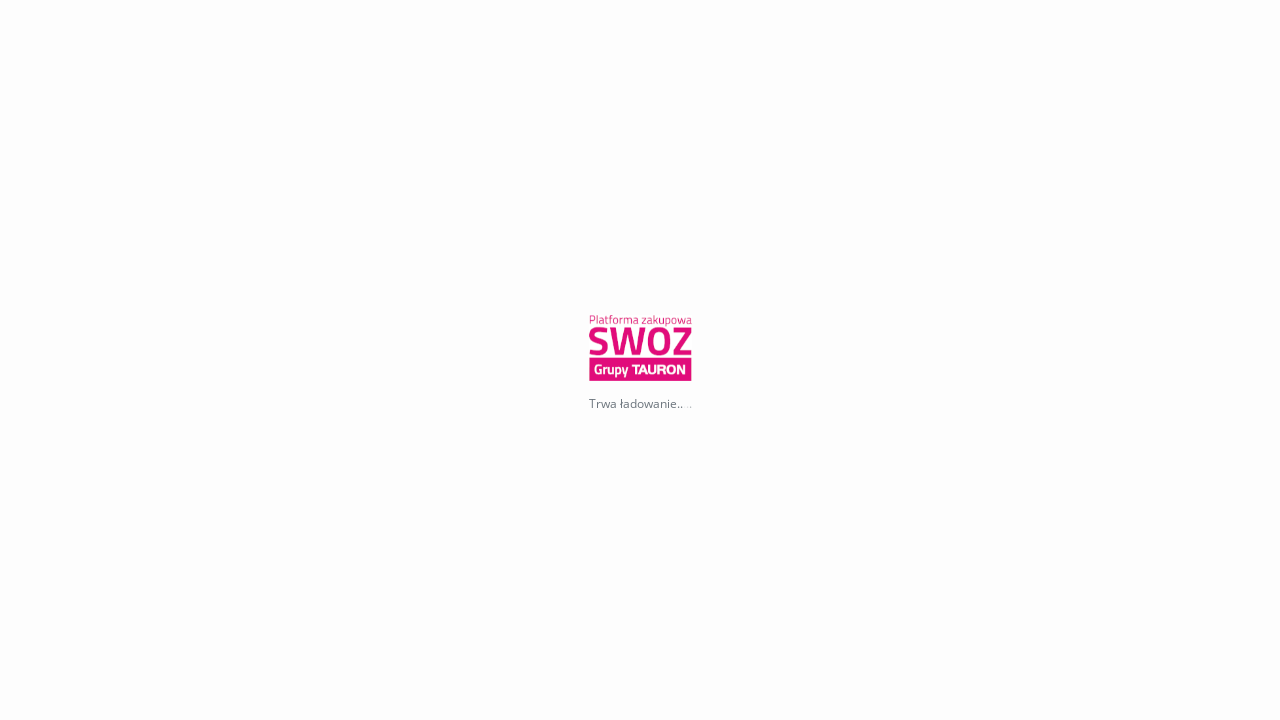

Verified table rows are present
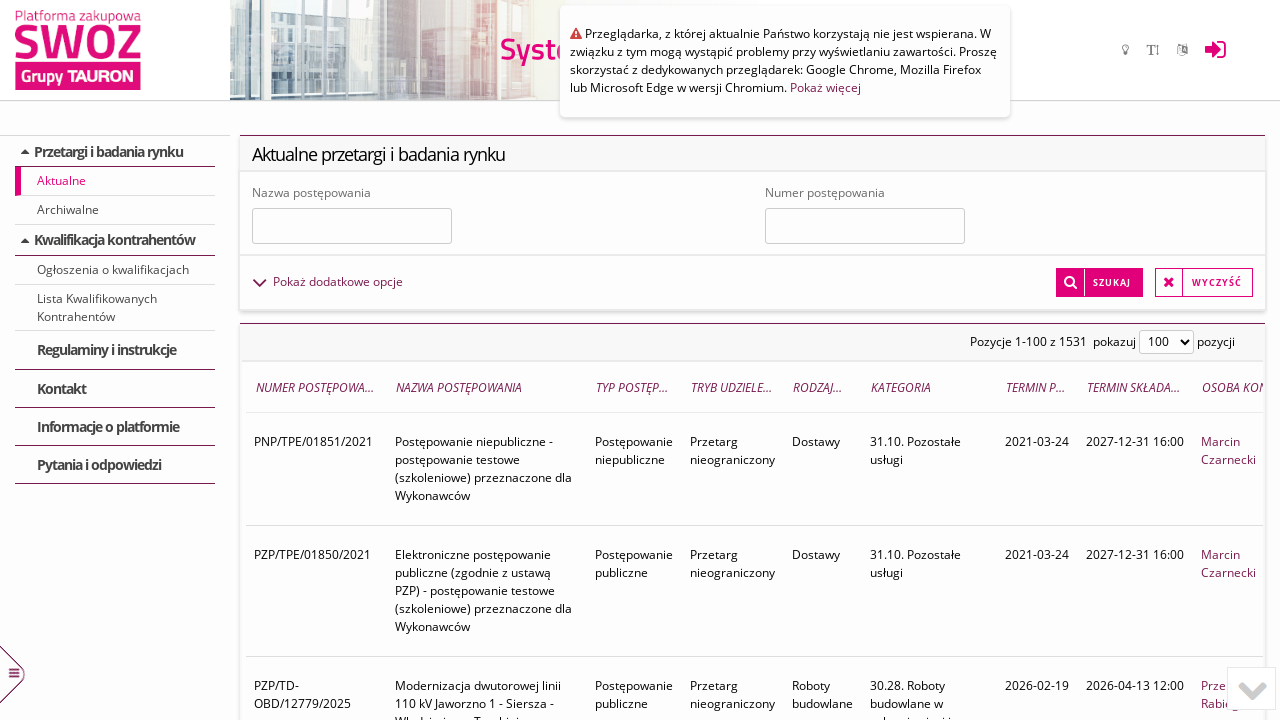

Located next page button
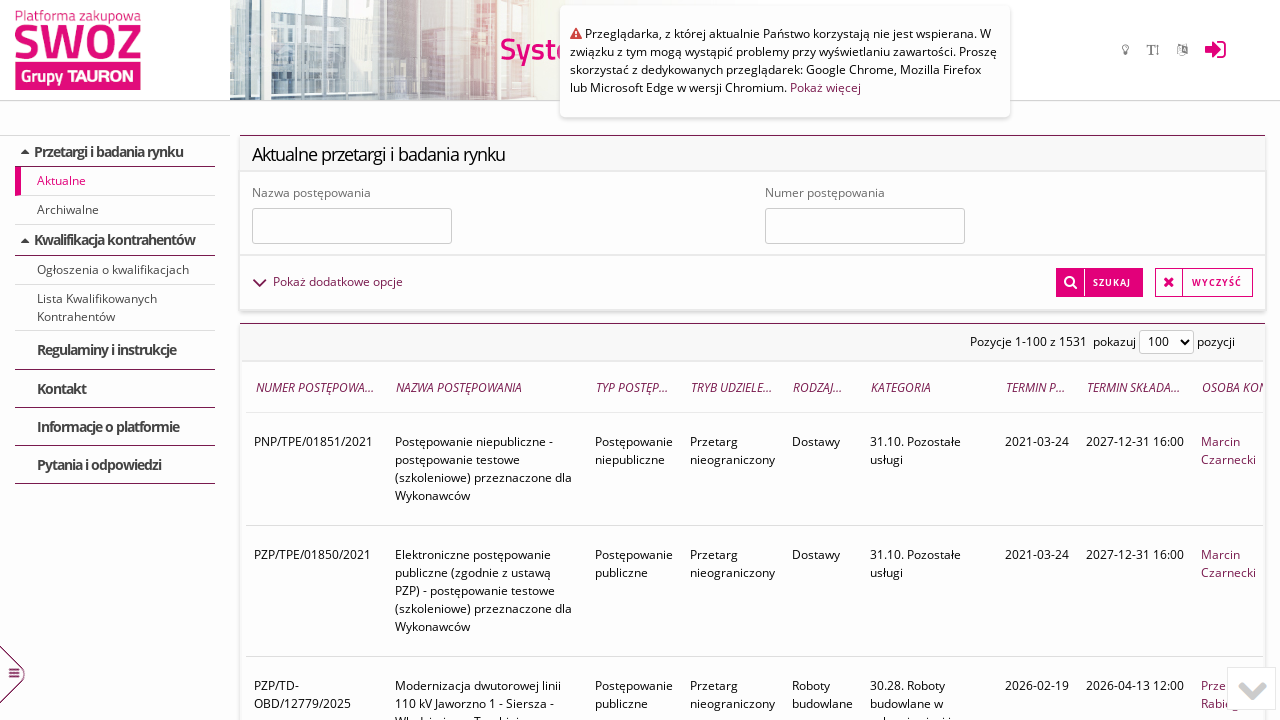

Clicked next page button at (840, 542) on a[title='Następny']
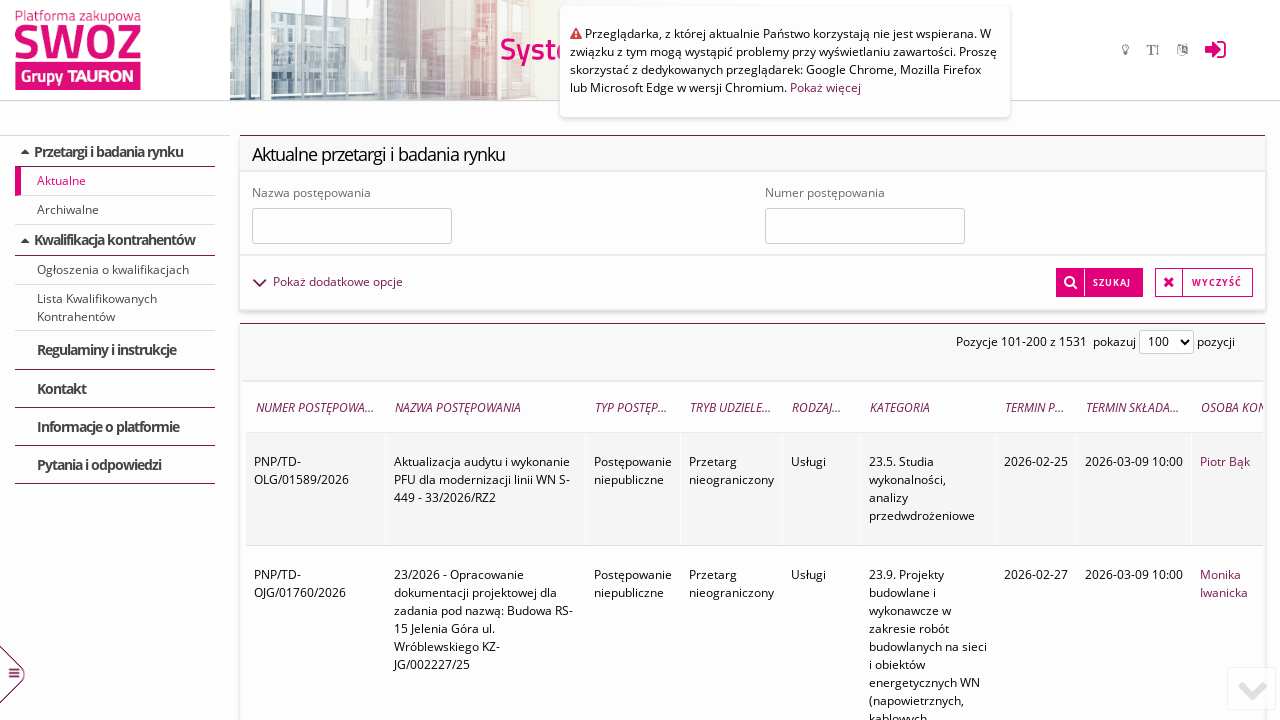

Waited for new page content to load
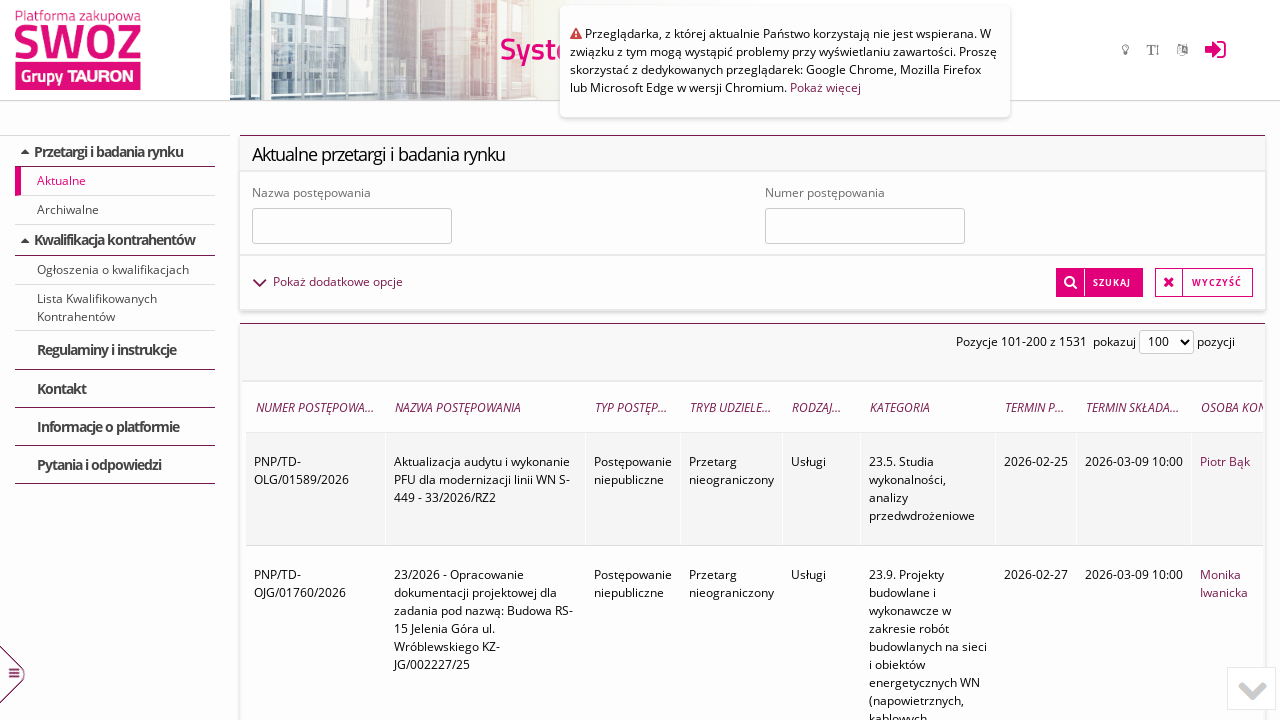

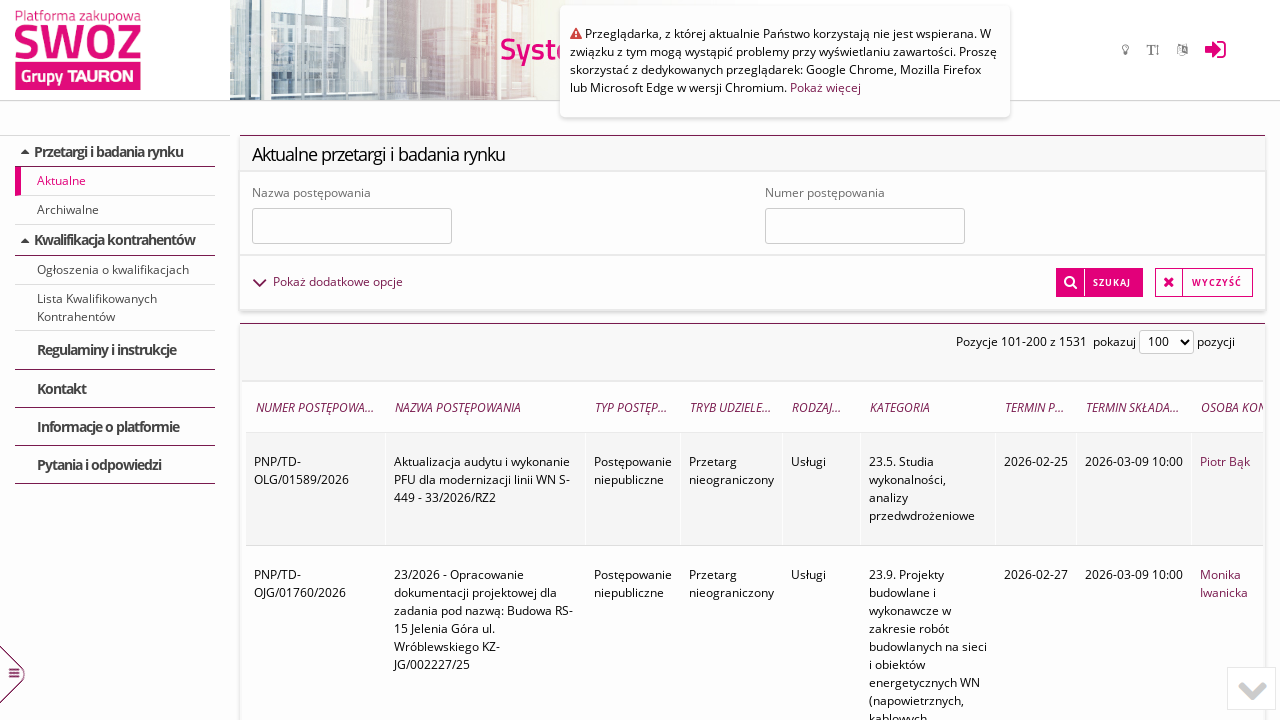